Tests Angular dropdown selection by clicking the dropdown, selecting "Hockey" from the options, and verifying the selection

Starting URL: https://ej2.syncfusion.com/angular/demos/?_ga=2.262049992.437420821.1575083417-524628264.1575083417#/material/drop-down-list/data-binding

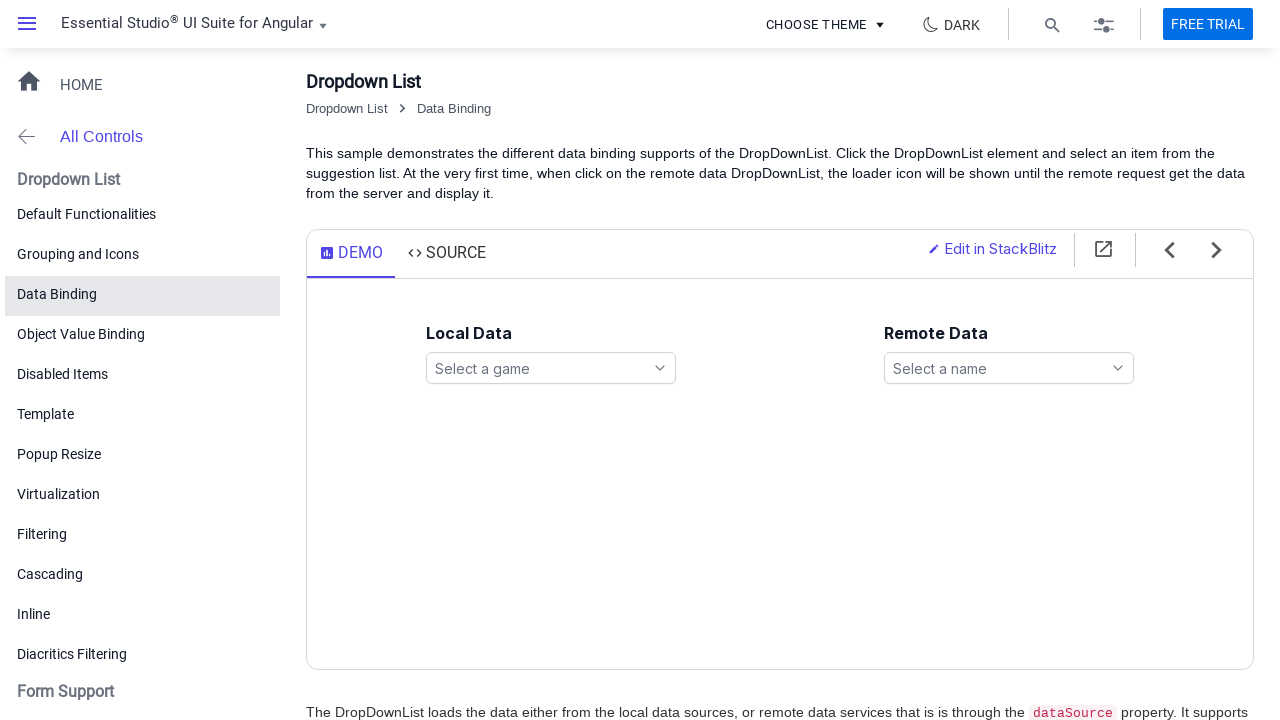

Clicked dropdown trigger for games selection at (660, 368) on xpath=//ejs-dropdownlist[@id='games']//span[contains(@class,'e-search-icon')]
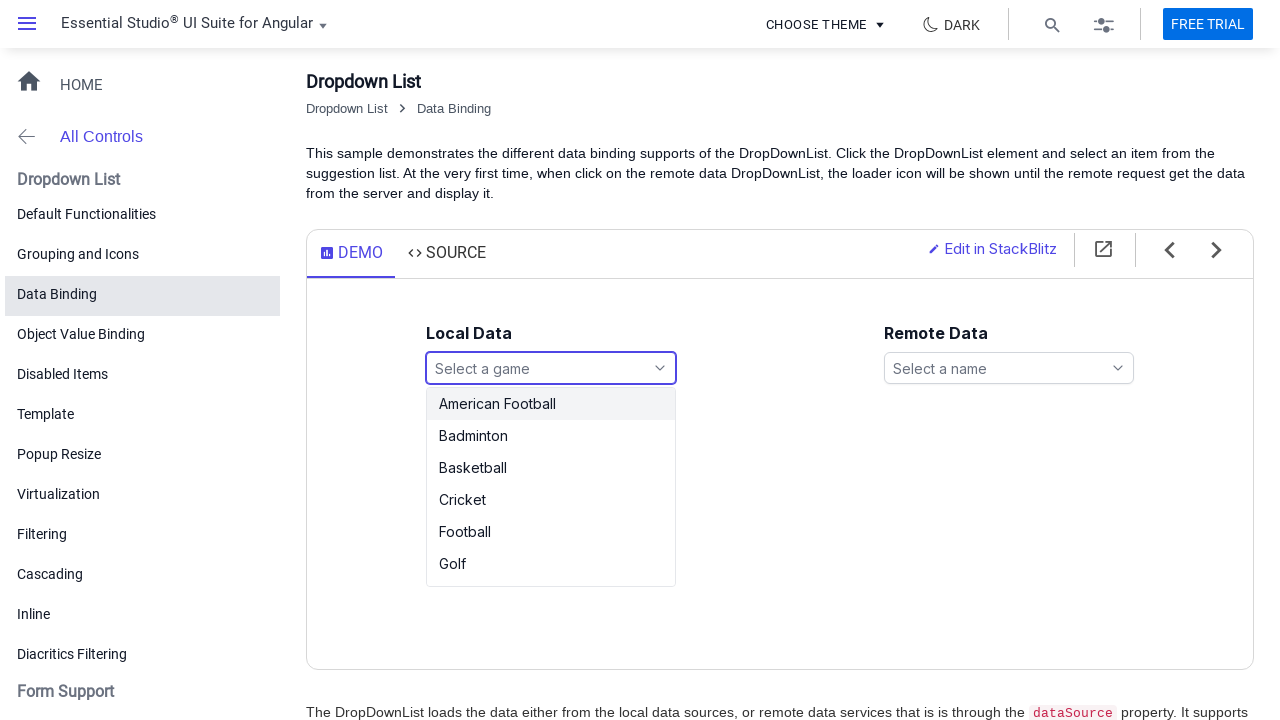

Dropdown options loaded and visible
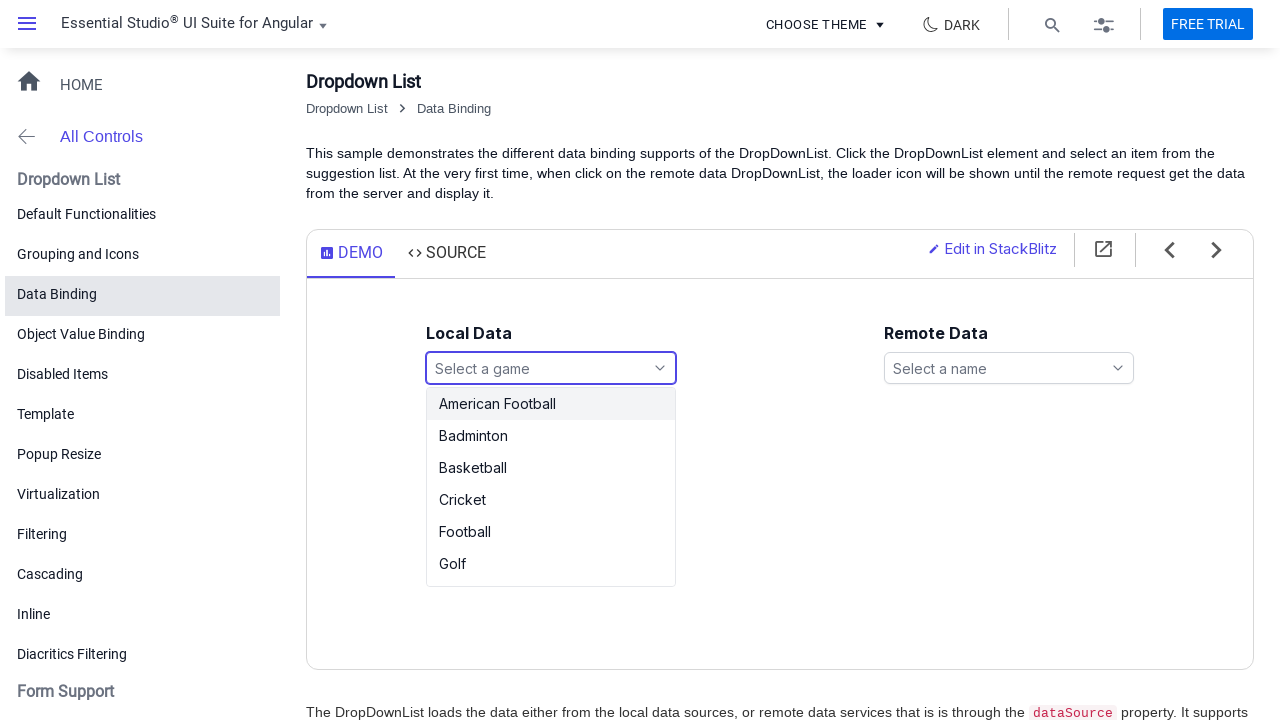

Selected 'Hockey' from dropdown options at (551, 570) on xpath=//div[@id='games_popup']//li[text()='Hockey']
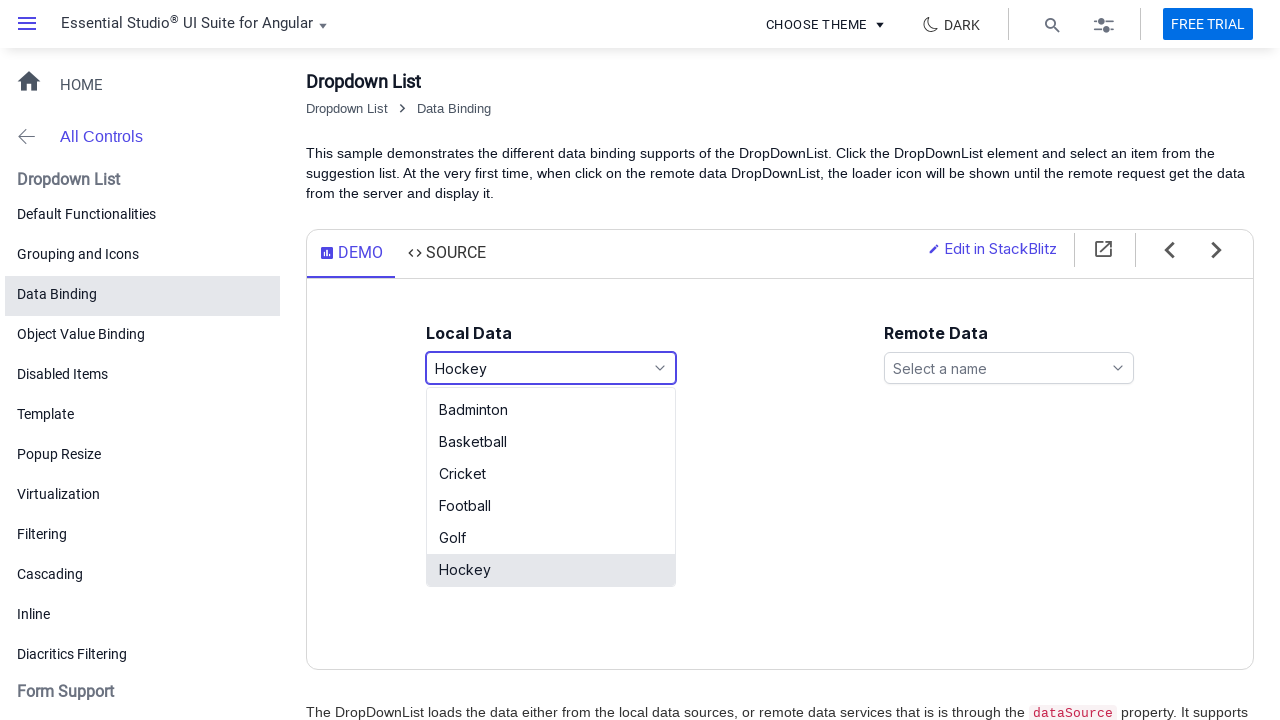

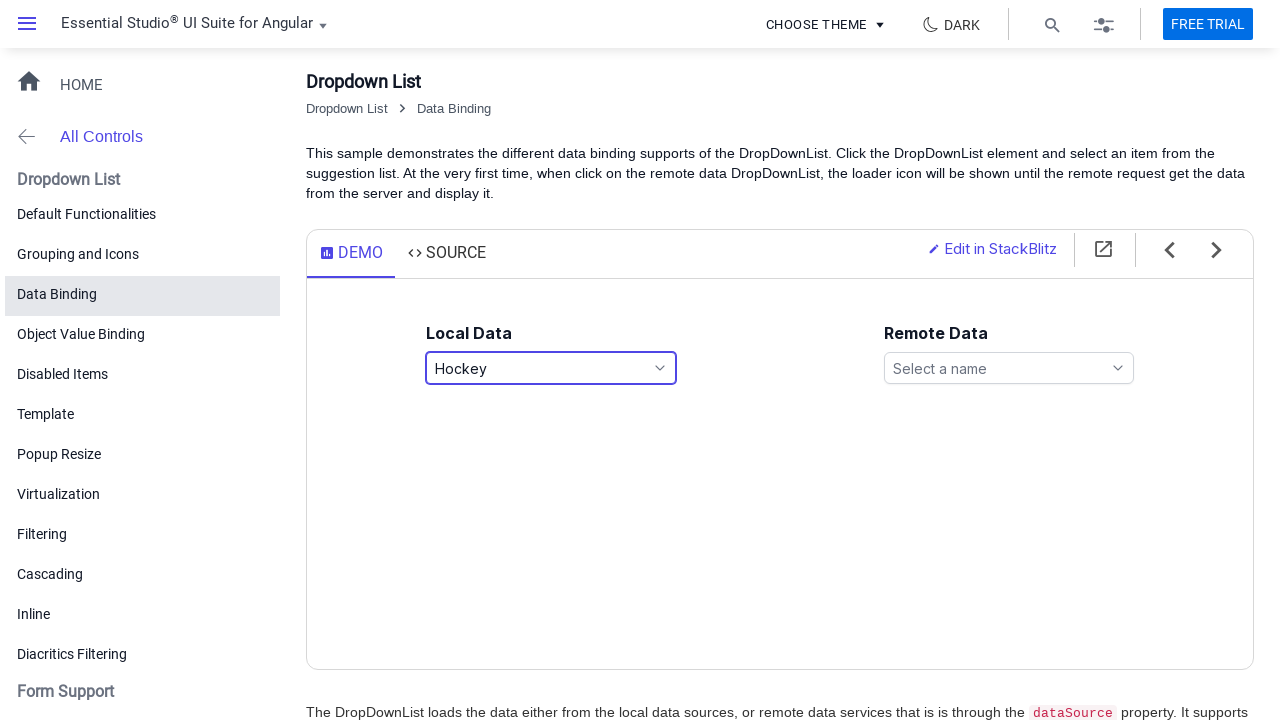